Tests adding a product to cart on an e-commerce demo site by filtering Samsung products, clicking add to cart, and verifying the product appears in the cart panel.

Starting URL: https://bstackdemo.com/

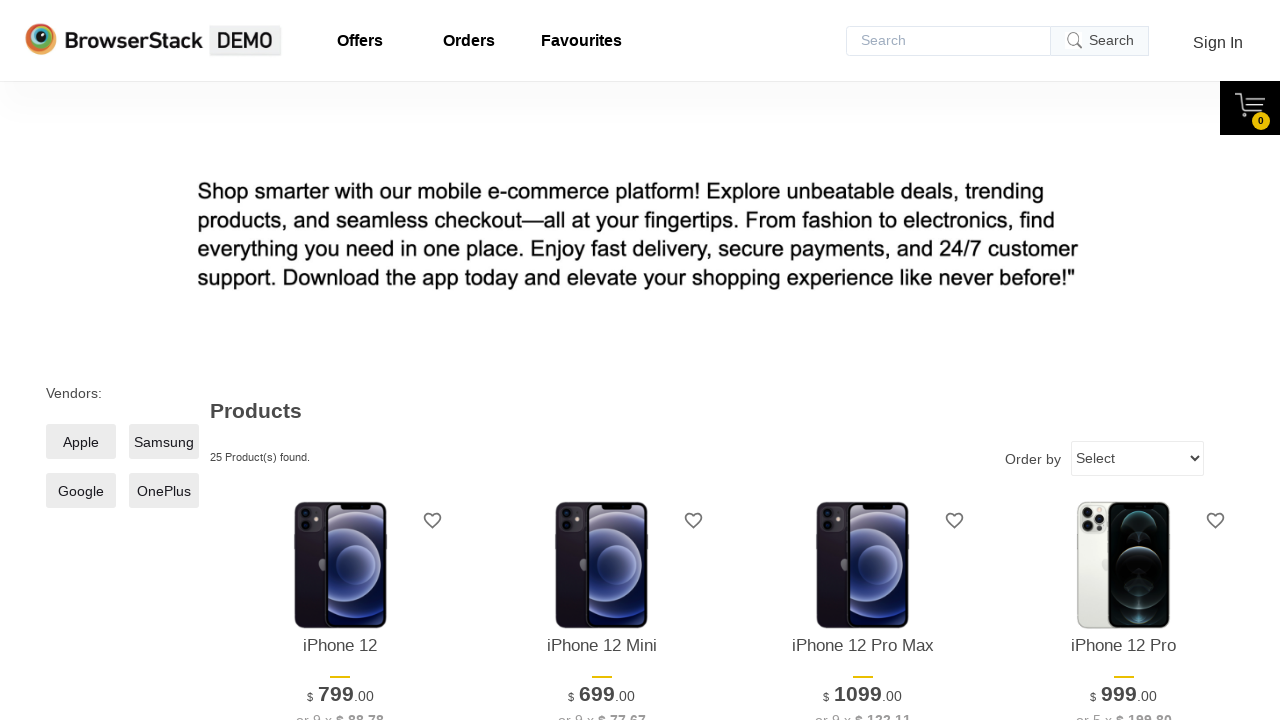

Waited for page to load completely (networkidle state)
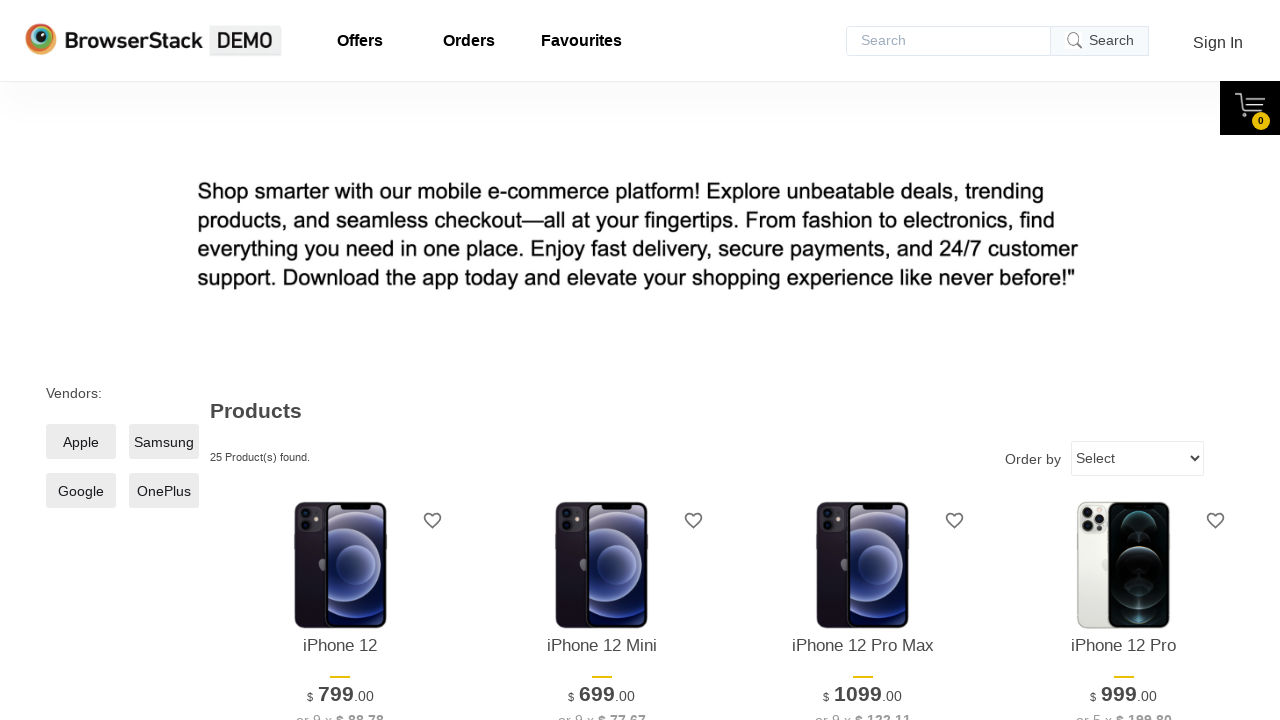

Clicked Samsung filter checkbox at (164, 442) on xpath=//*[@id="__next"]/div/div/main/div[1]/div[2]/label/span
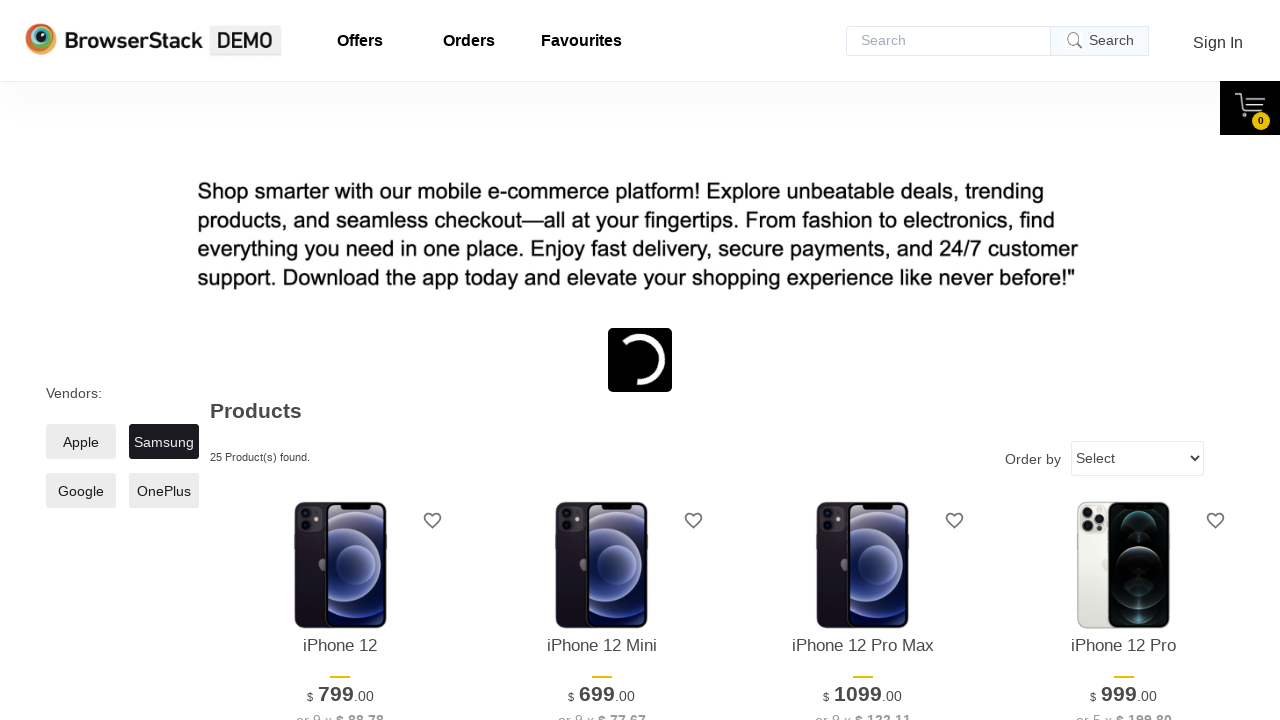

Waited for Samsung filtered products to load
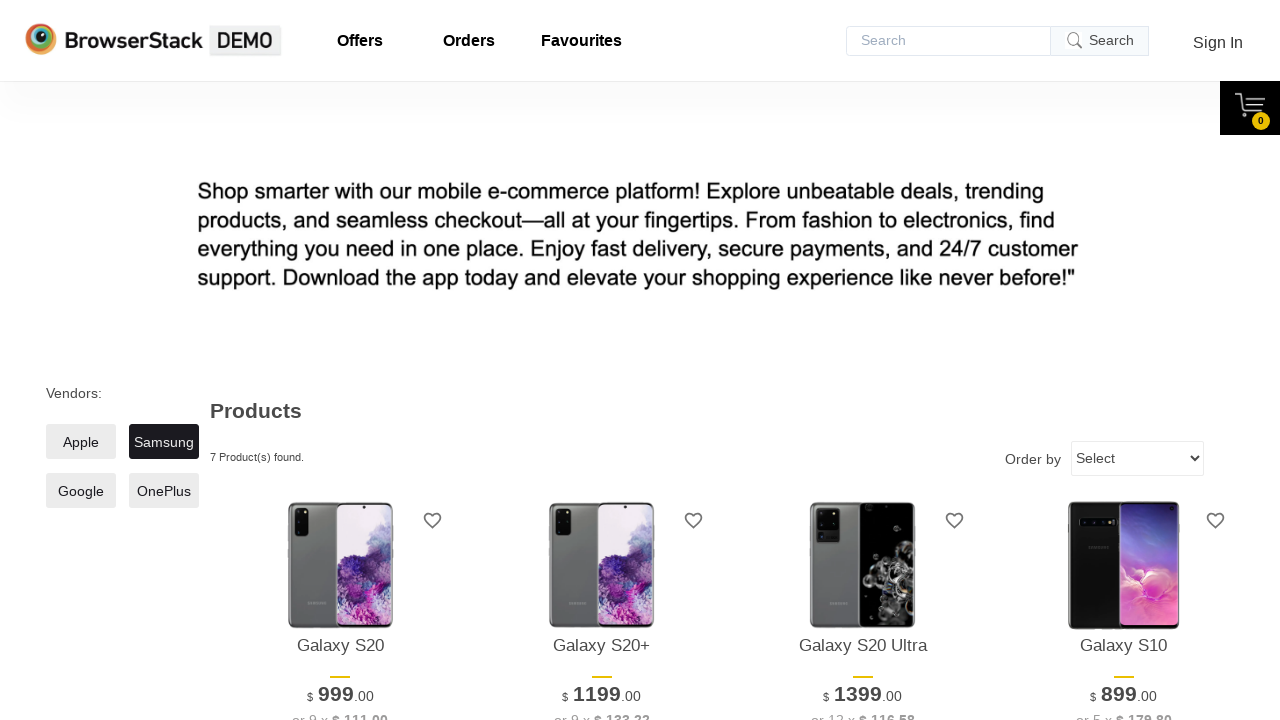

Retrieved product name: Galaxy S20
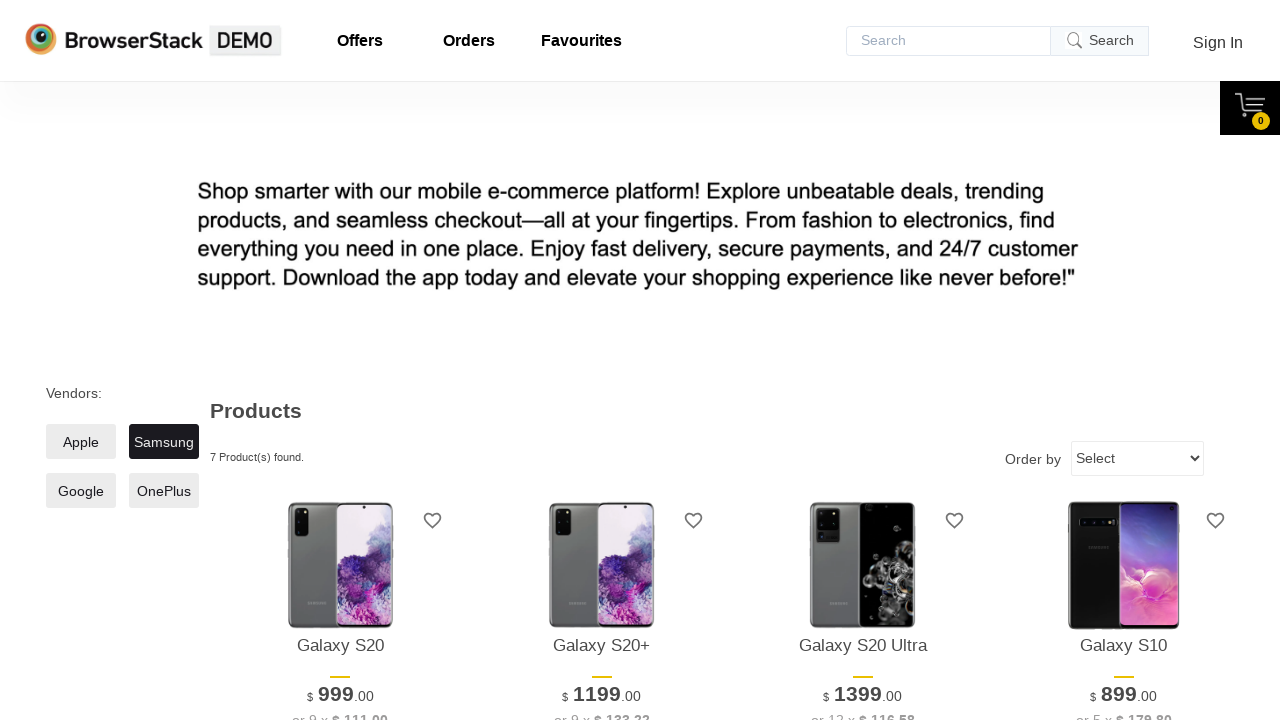

Clicked 'Add to cart' button for the Samsung product at (340, 361) on xpath=//*[@id="10"]/div[4]
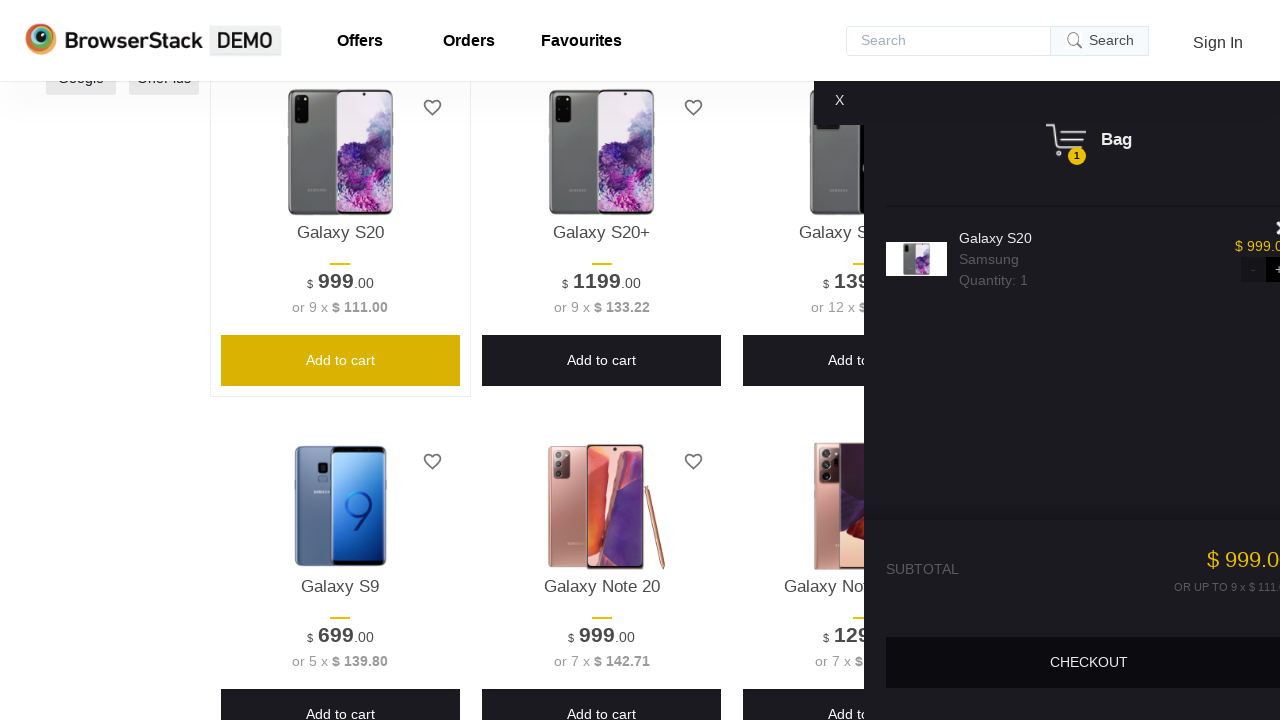

Waited for cart panel to appear
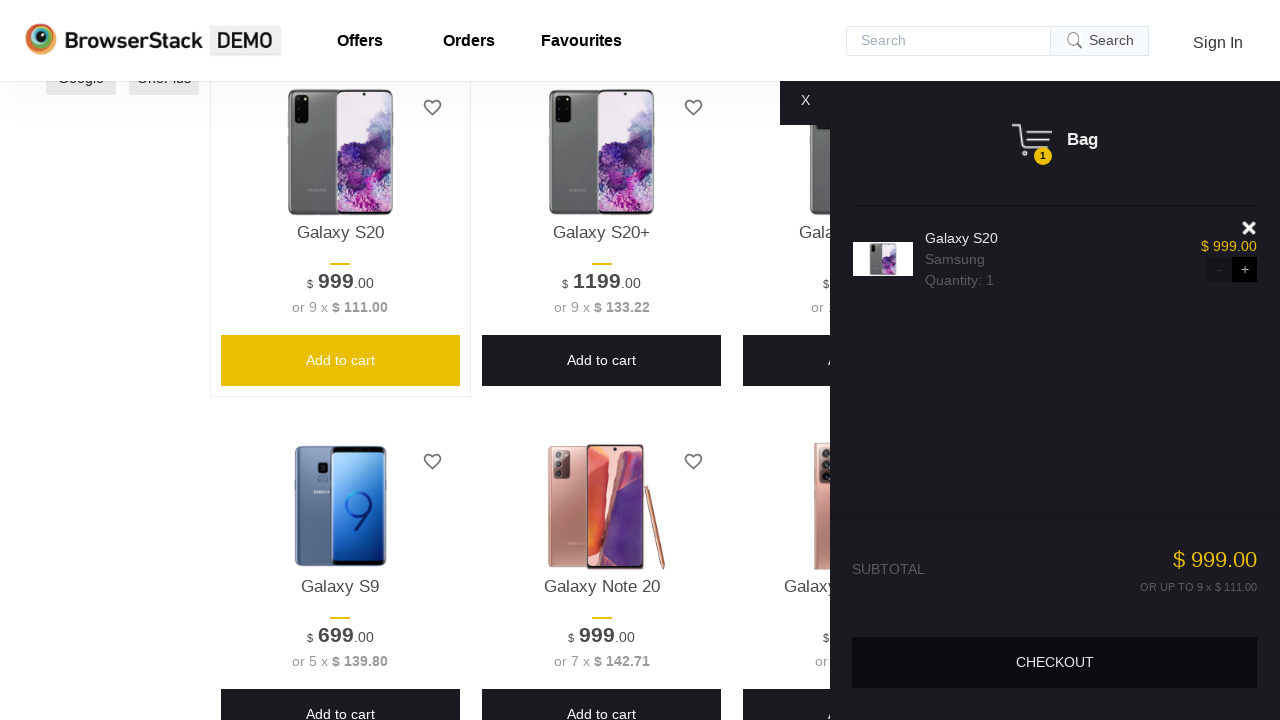

Retrieved product name from cart: Galaxy S20
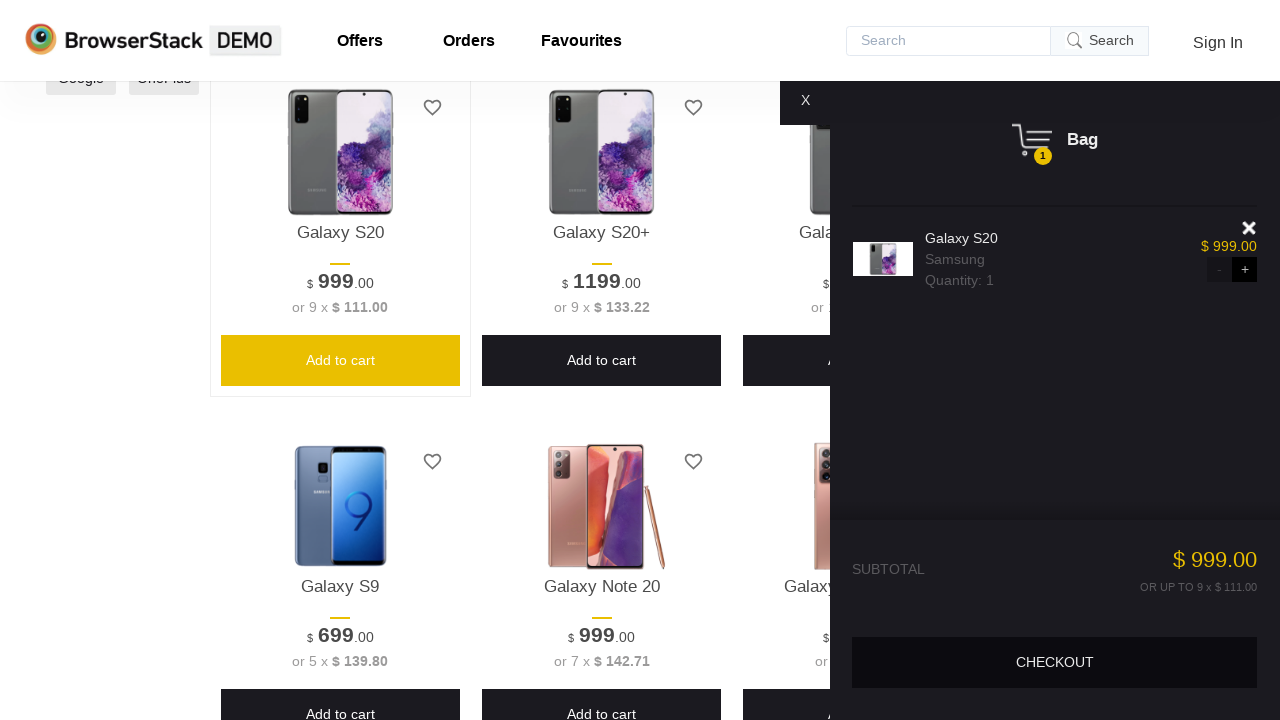

Verified product in cart matches added product: 'Galaxy S20' == 'Galaxy S20'
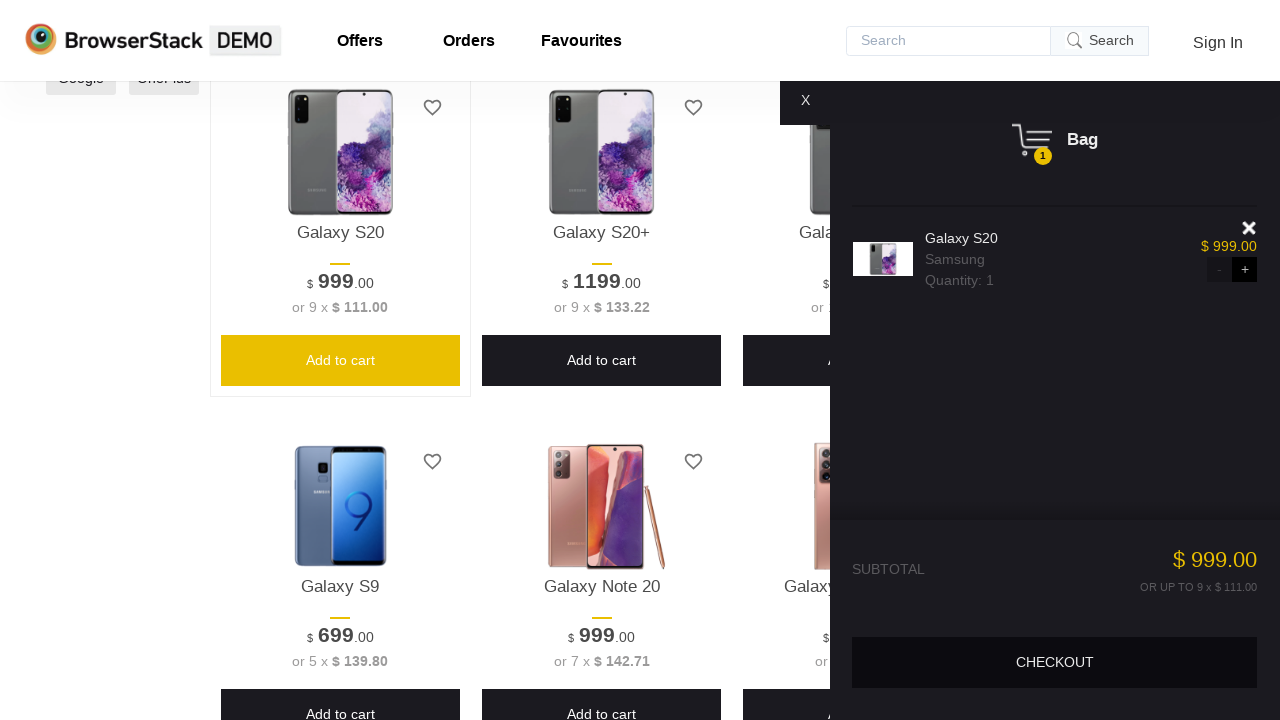

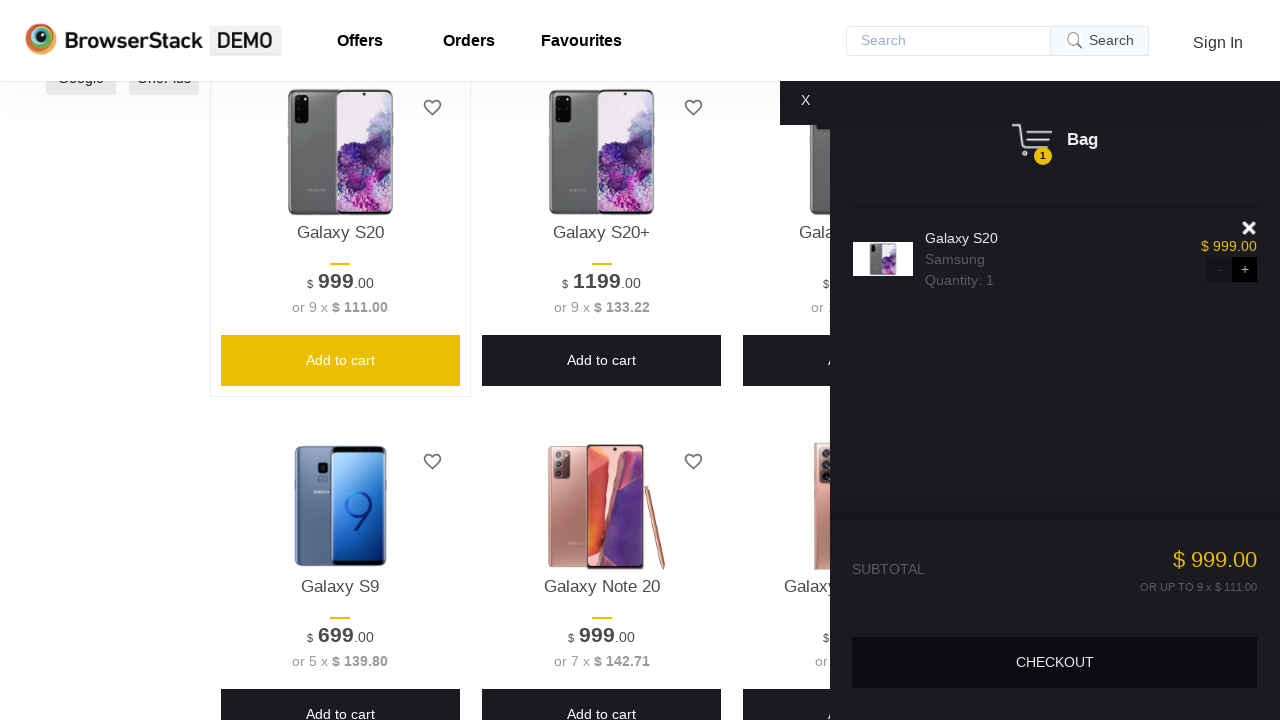